Tests the clear functionality of a text input field by entering text and then clearing it

Starting URL: https://rahulshettyacademy.com/locatorspractice/

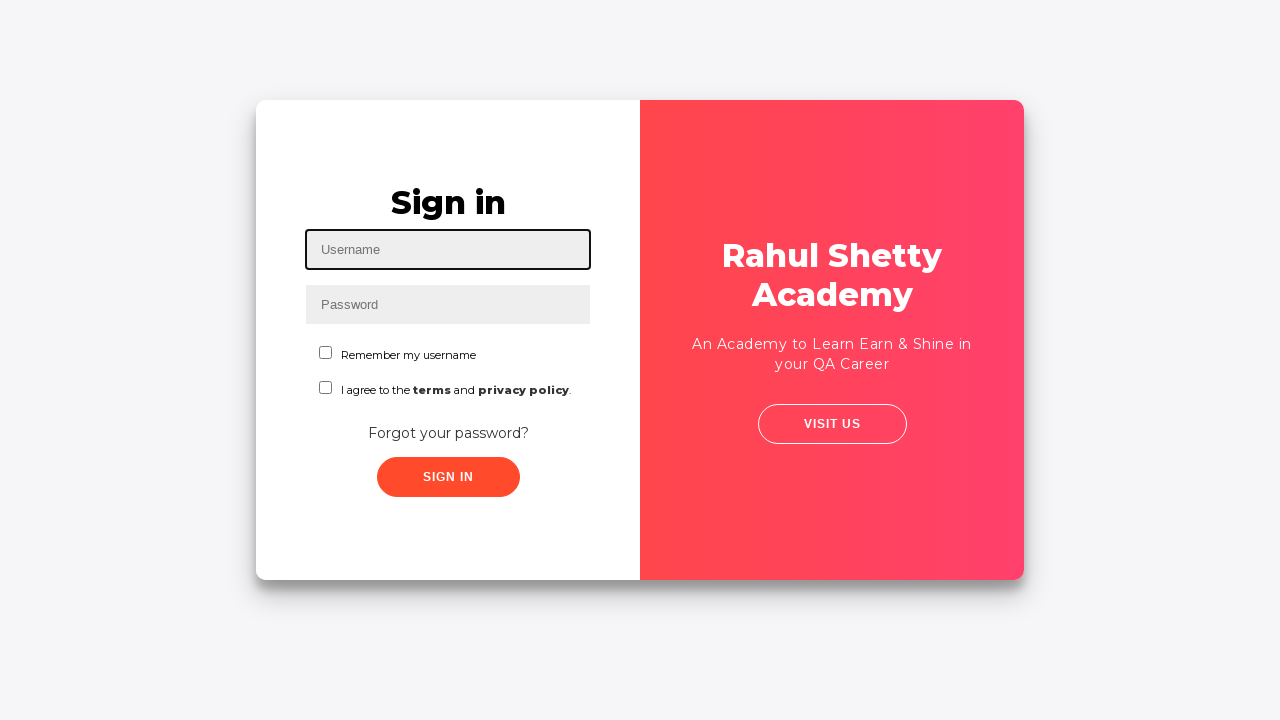

Filled username field with email 'anilhavale.4@hotmail.com' on input#inputUsername
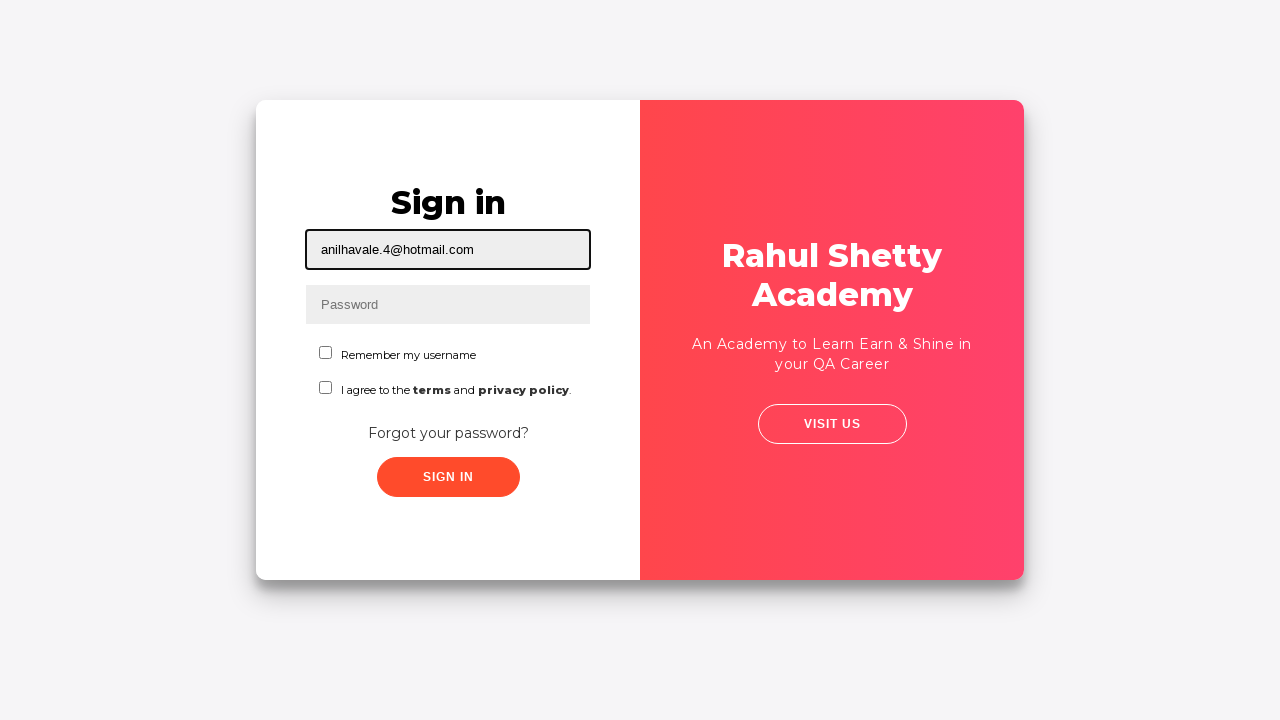

Waited 2 seconds to display filled text
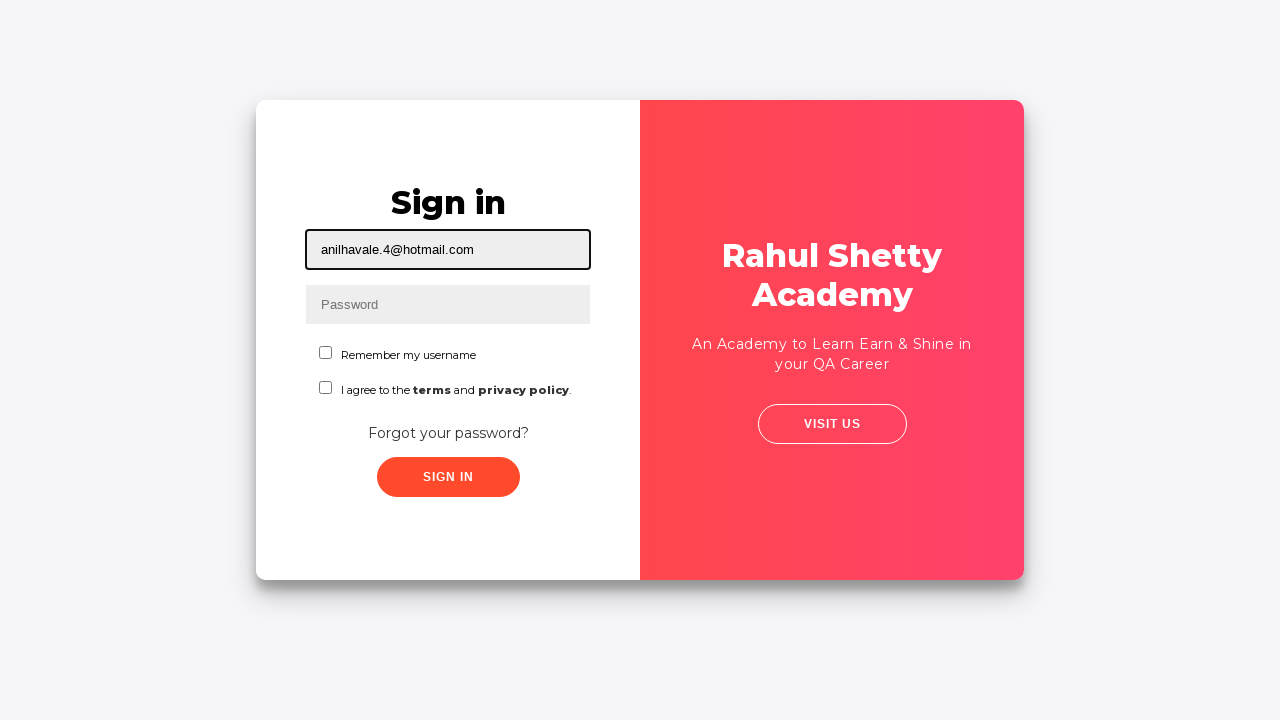

Cleared the username field on input#inputUsername
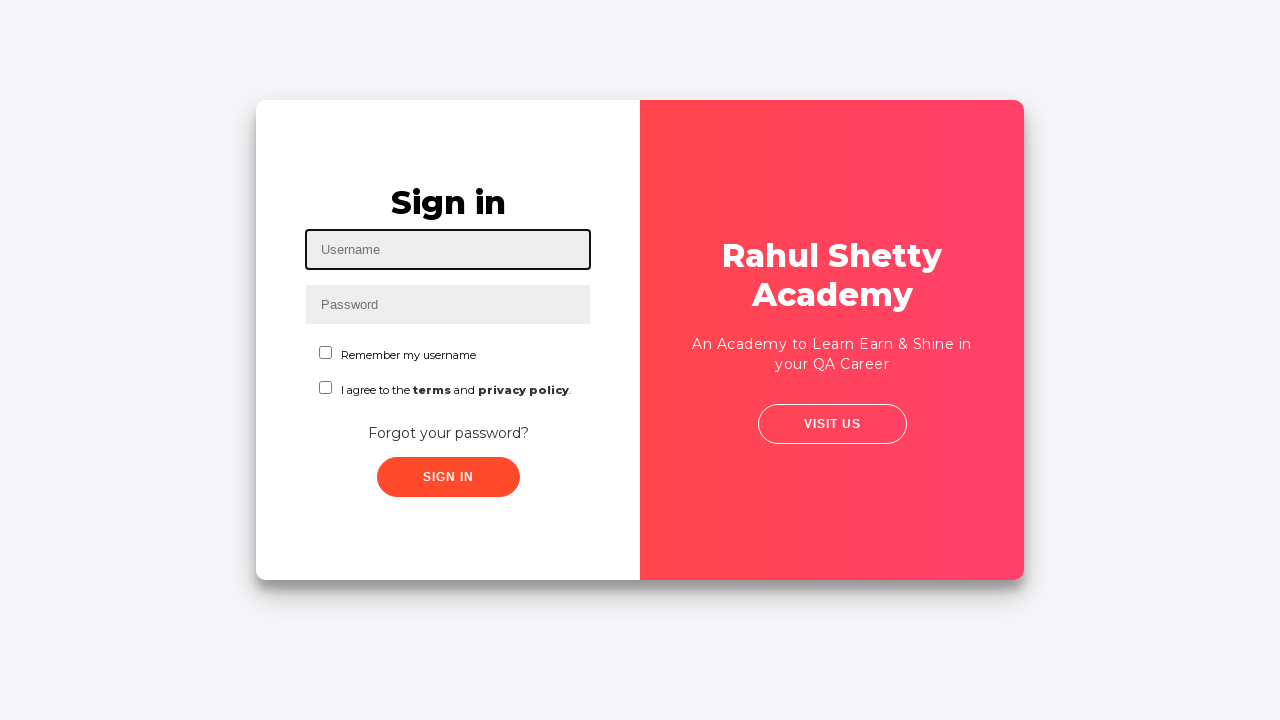

Waited 2 seconds to display cleared field
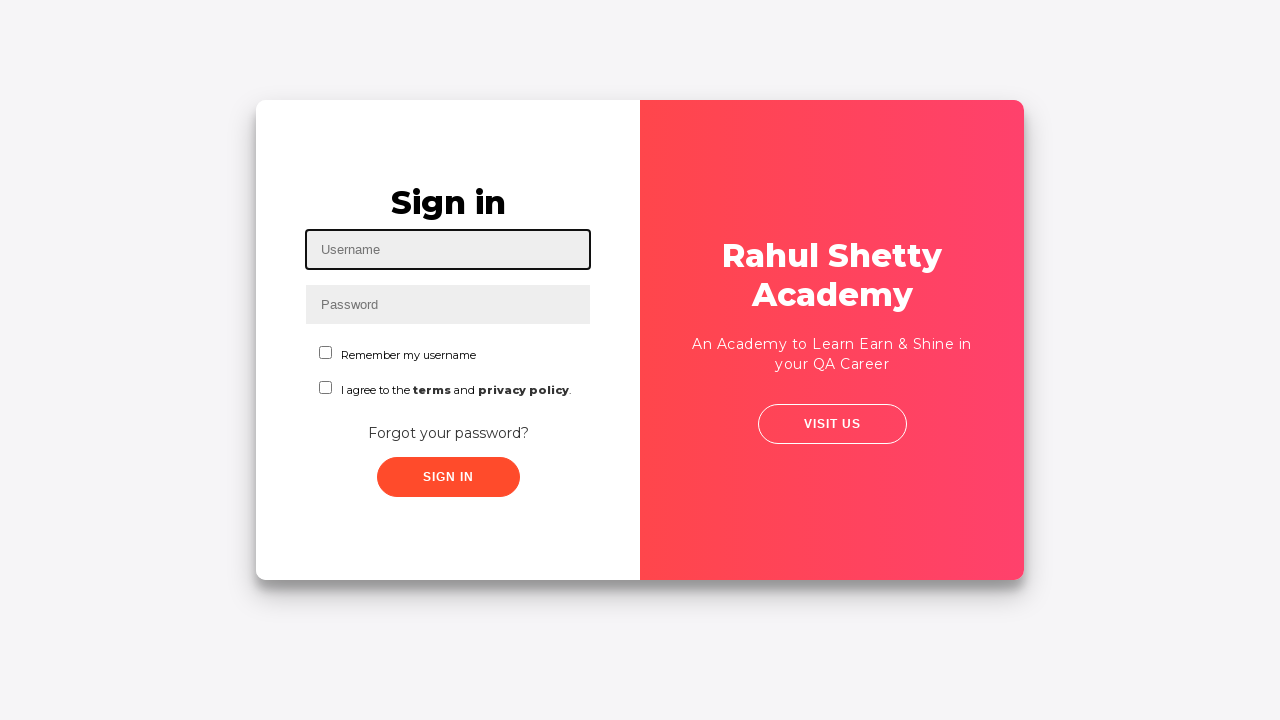

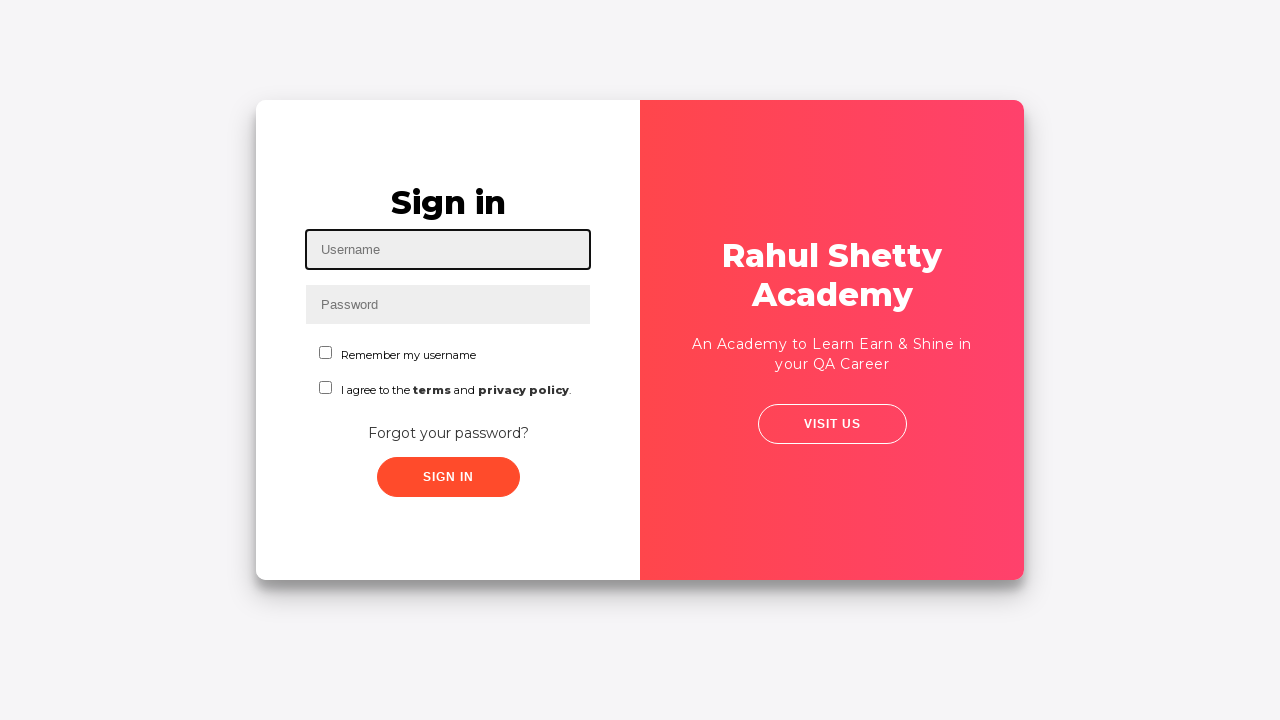